Tests mouse hover functionality by showing a hidden menu and clicking Top link, then clicking Reload link with force option

Starting URL: https://rahulshettyacademy.com/AutomationPractice/

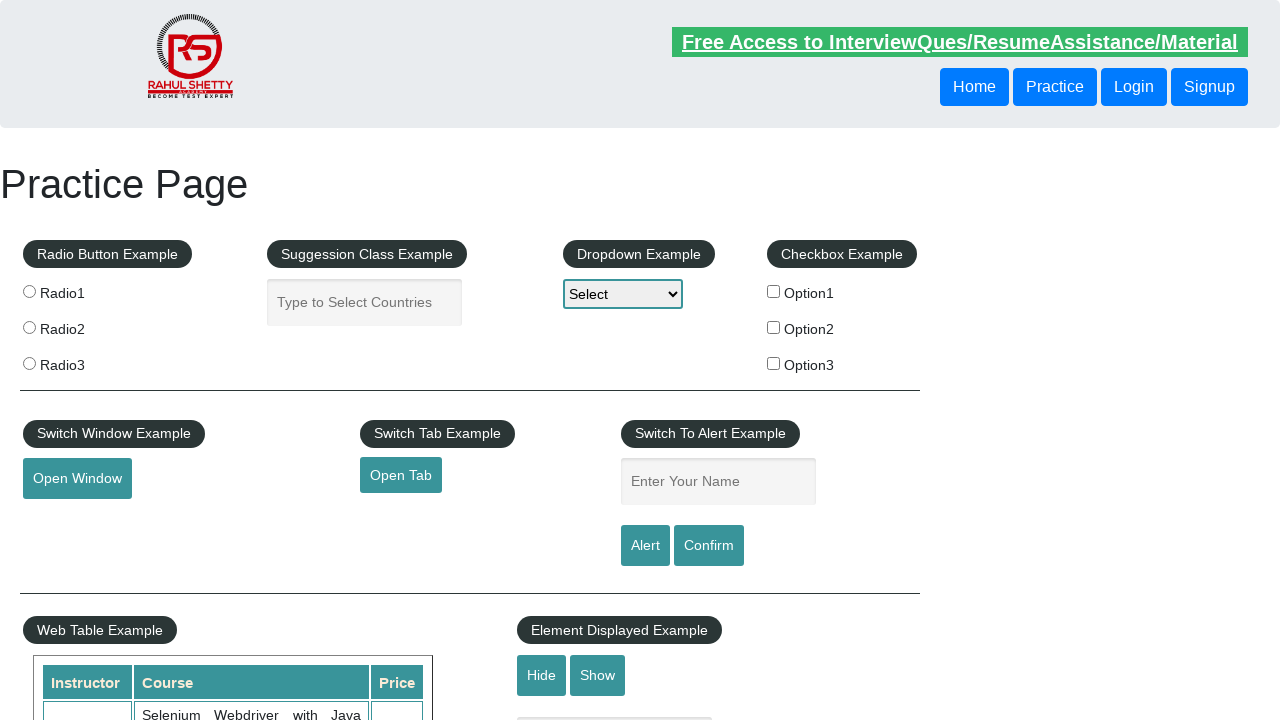

Showed hidden hover menu using JavaScript
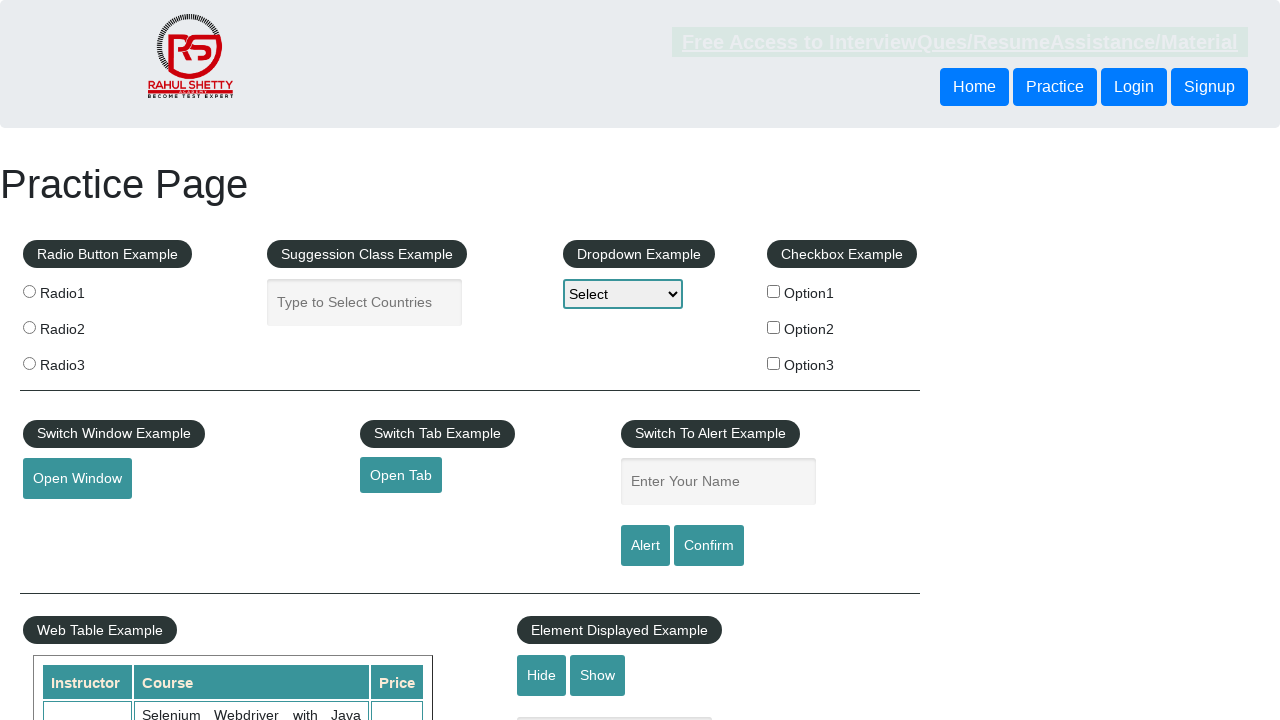

Clicked Top link at (103, 360) on text=Top
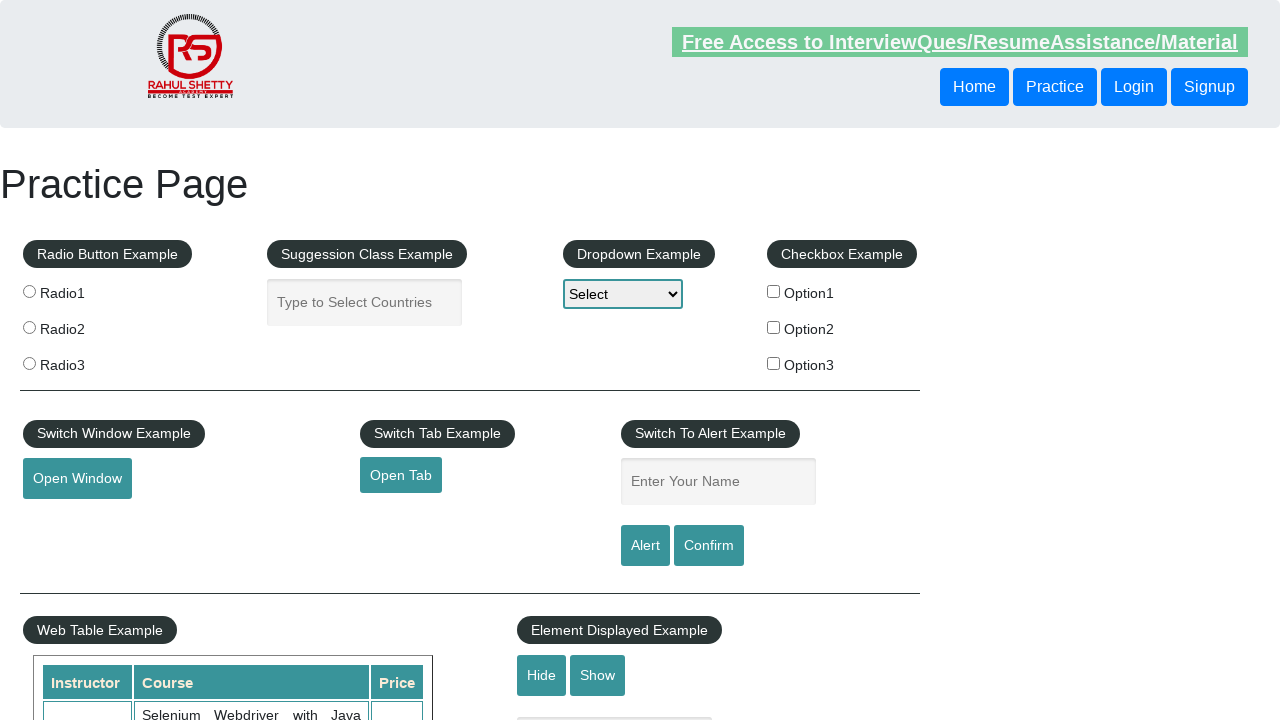

Verified URL contains 'top'
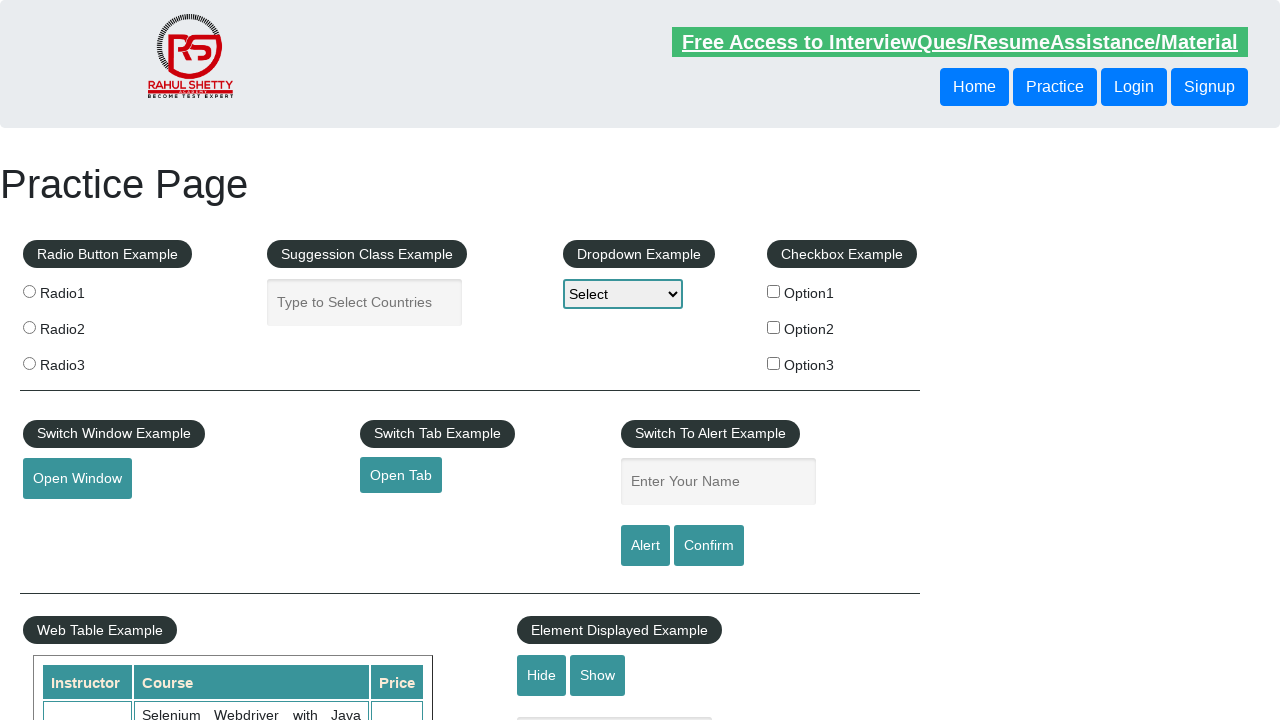

Clicked Reload link with force option at (103, 360) on text=Reload
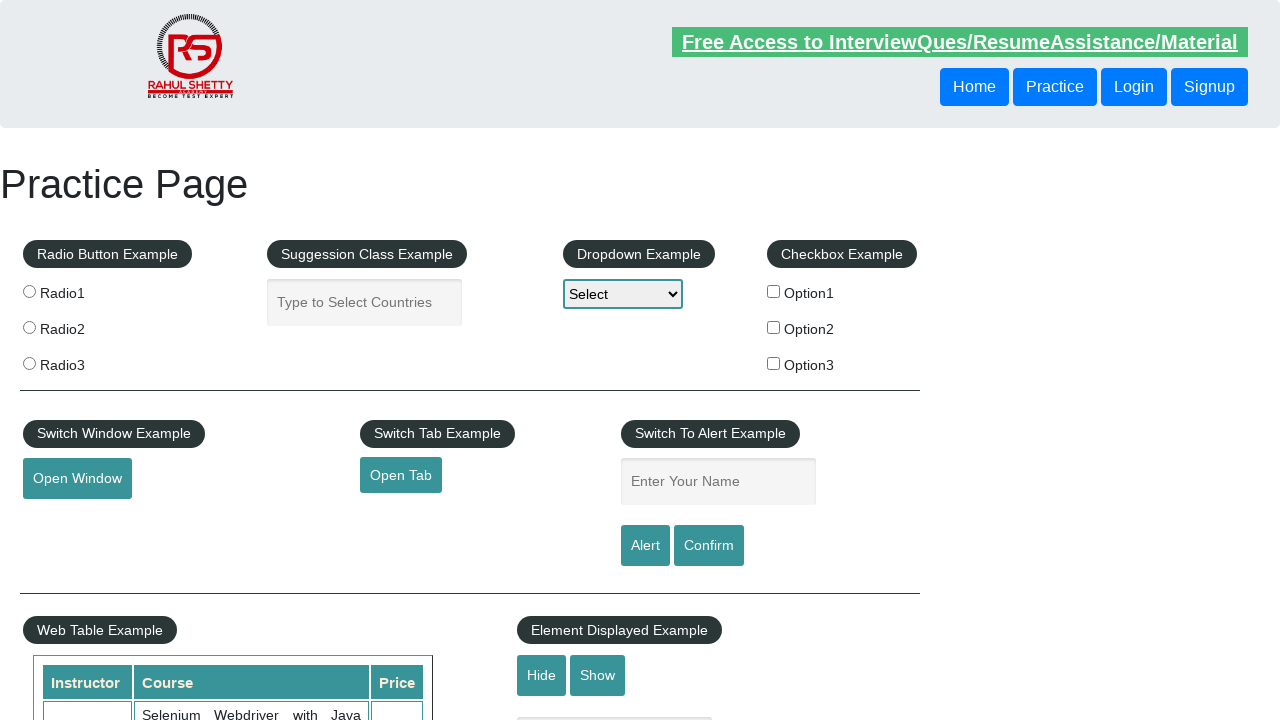

Verified URL no longer contains 'top'
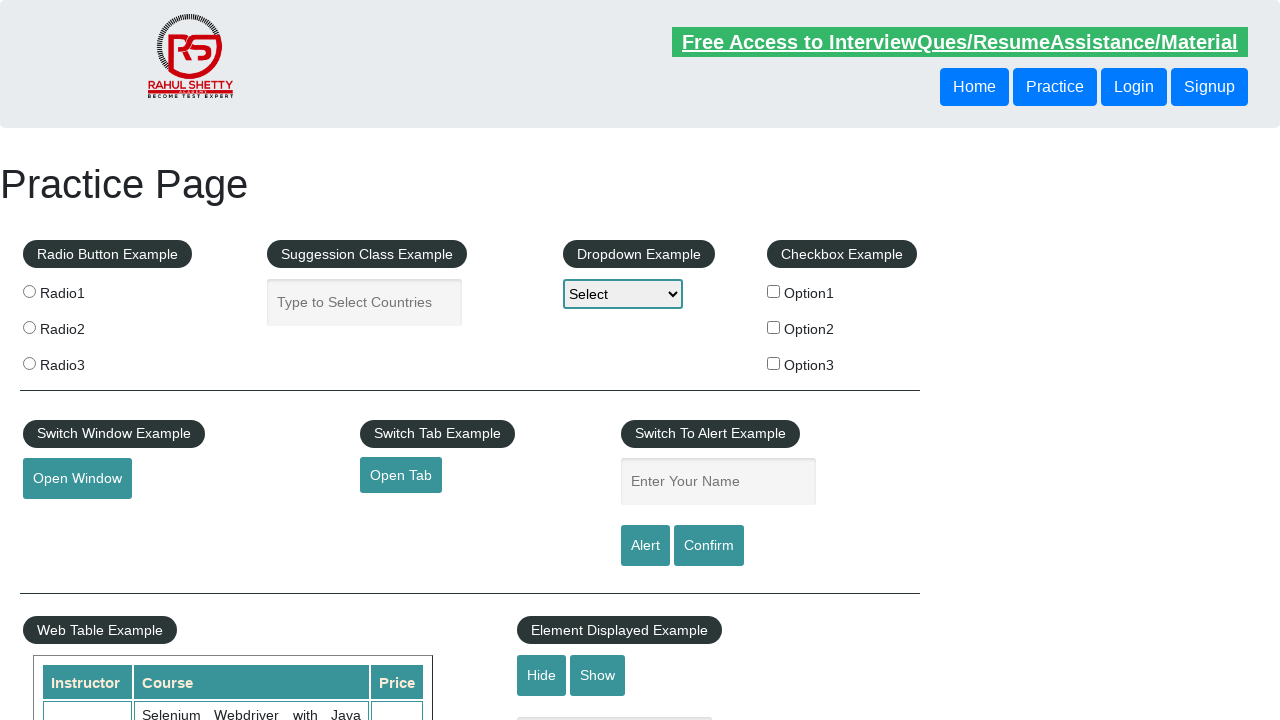

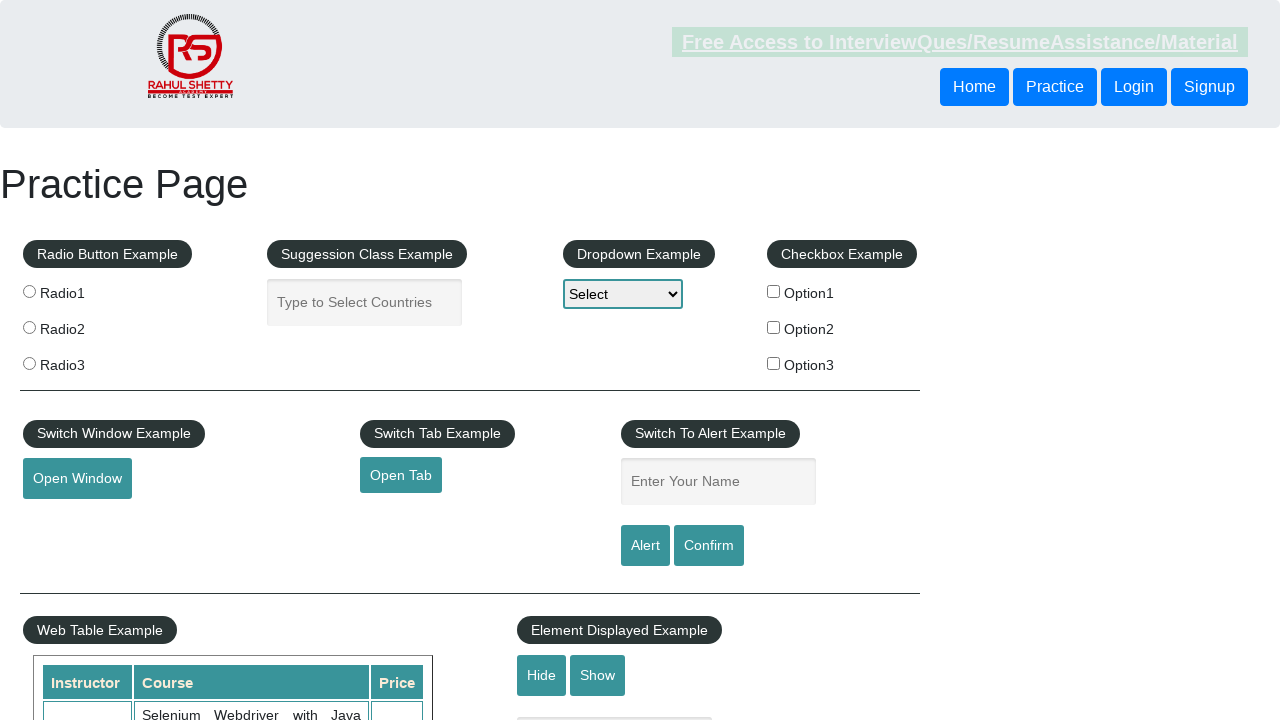